Tests clicking a button that changes the page title and verifies the title text changes from original to new value

Starting URL: https://igorsmasc.github.io/praticando_waits/

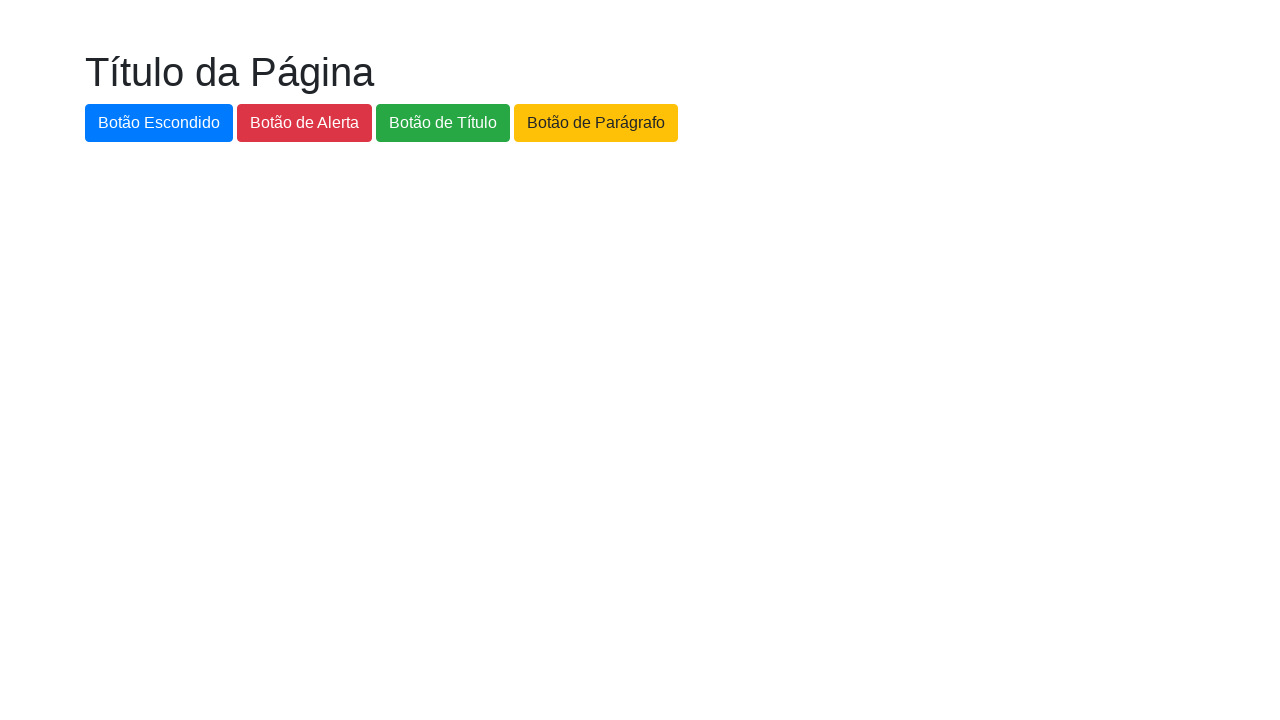

Located the title element with id 'titulo'
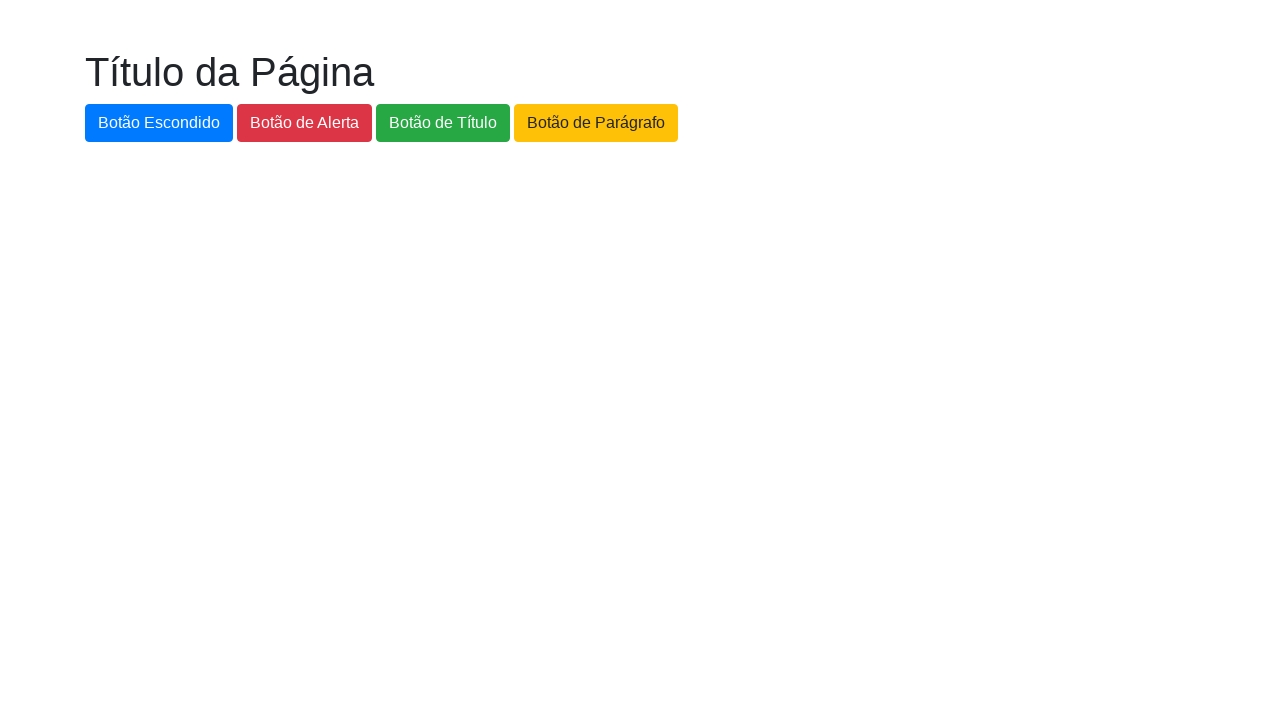

Verified initial title text is 'Título da Página'
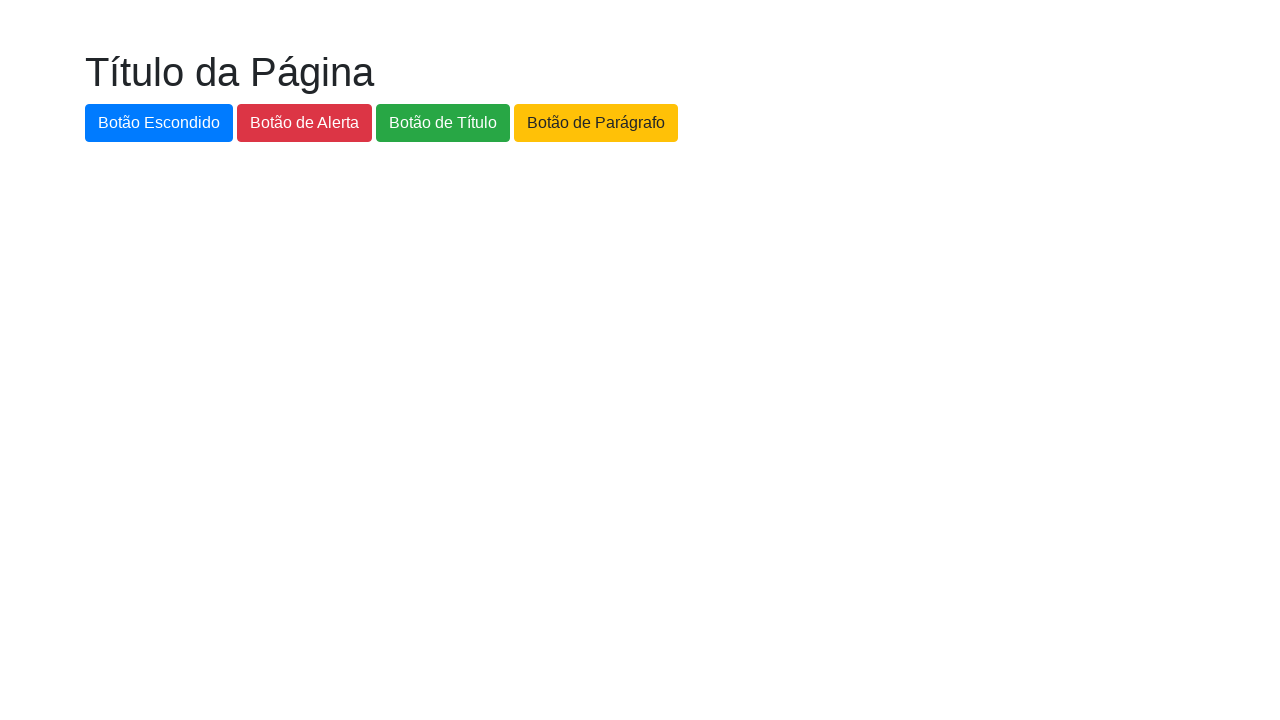

Clicked the button with id 'botao-titulo' to change the title at (443, 123) on #botao-titulo
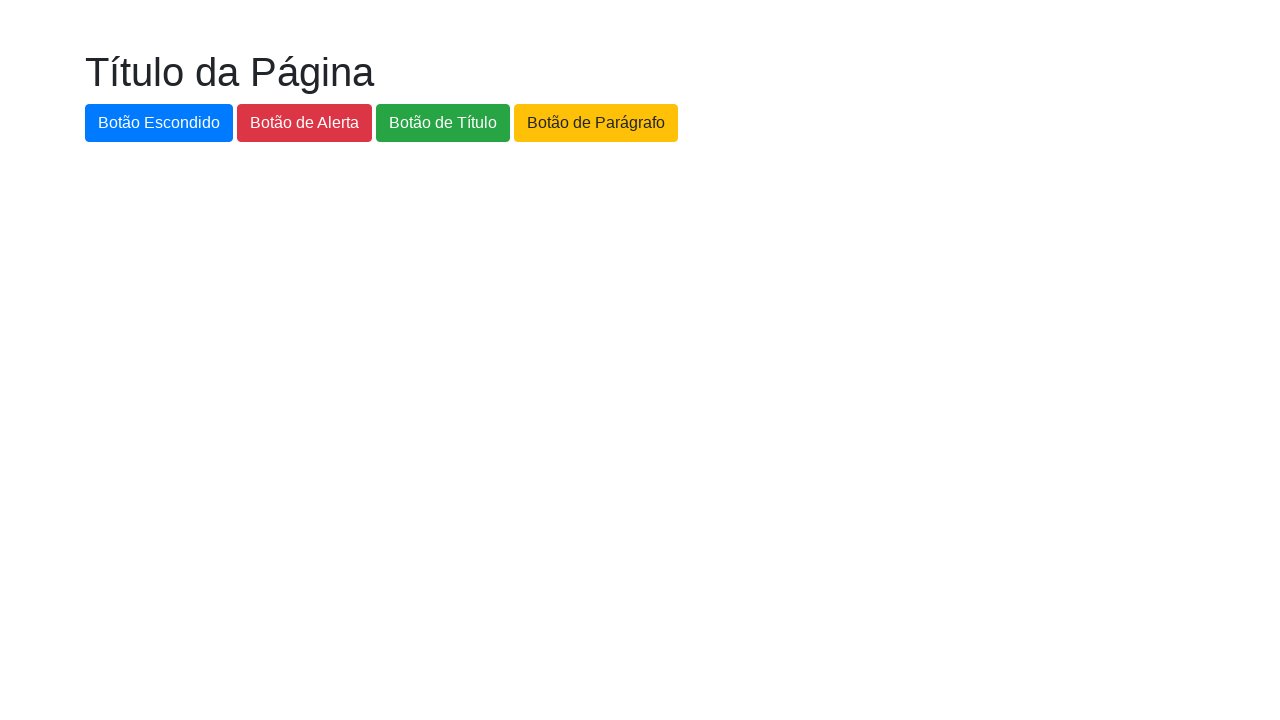

Waited for title to change to 'Novo Título da Página'
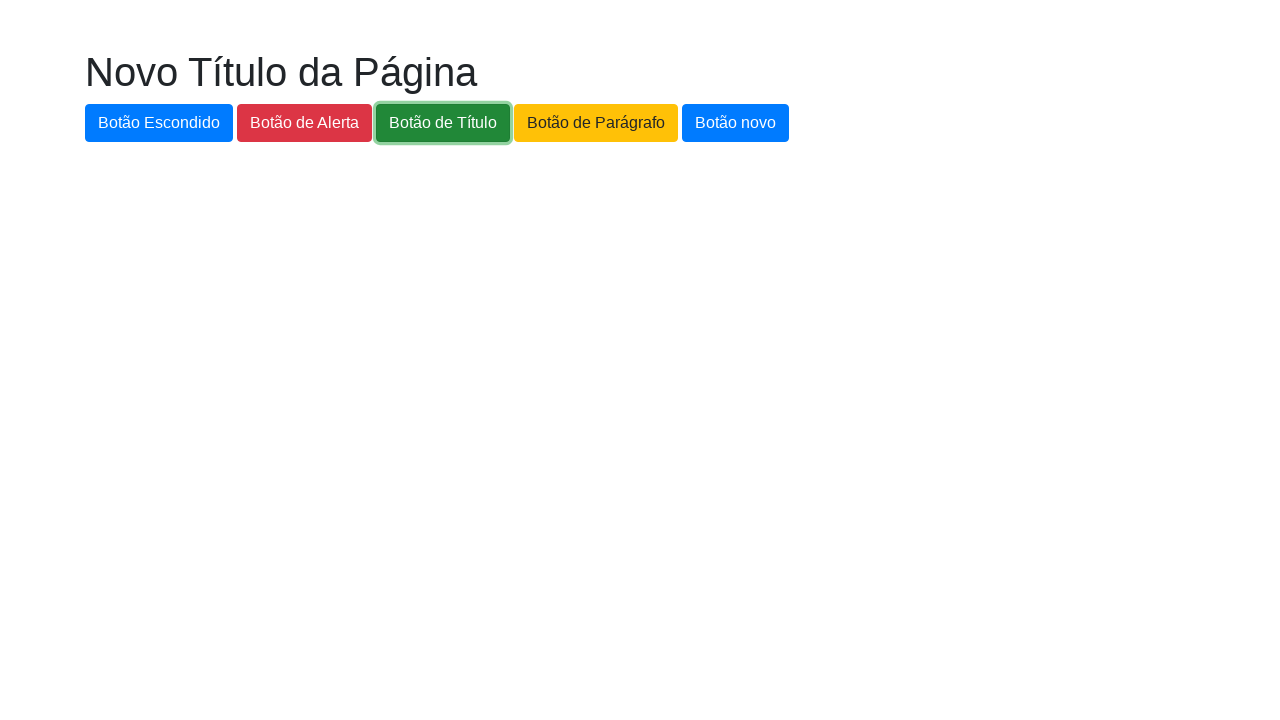

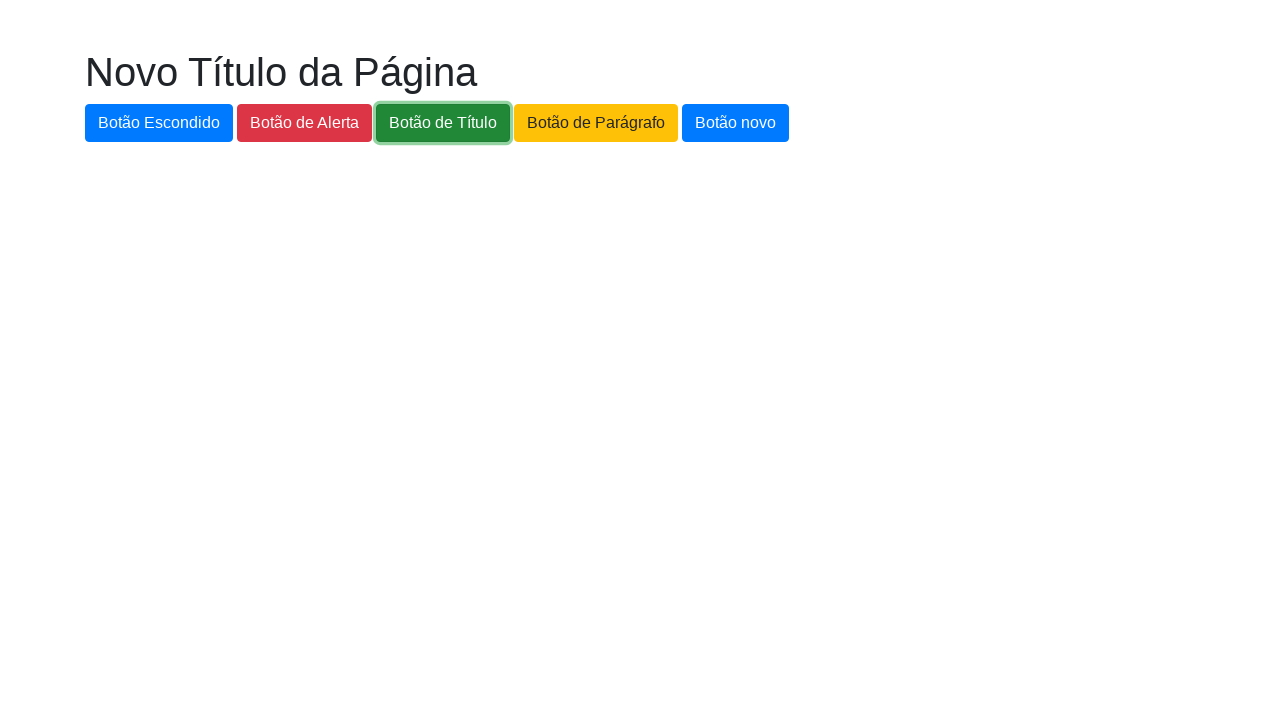